Tests alert handling functionality by navigating to the alerts page, clicking to trigger an alert with a wait time, and then dismissing it

Starting URL: http://demo.automationtesting.in/Alerts.html

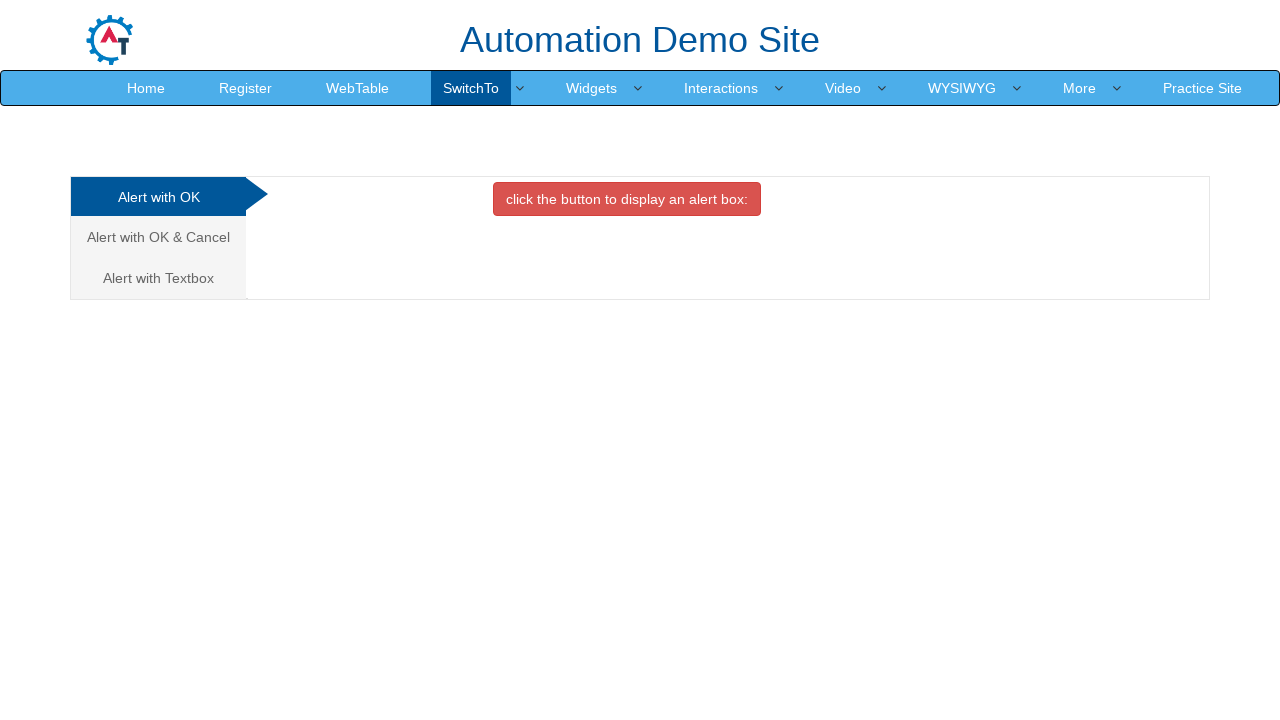

Clicked on the 'Alert with OK & Cancel' tab at (158, 237) on (//a[contains(text(),'Alert ')])[2]
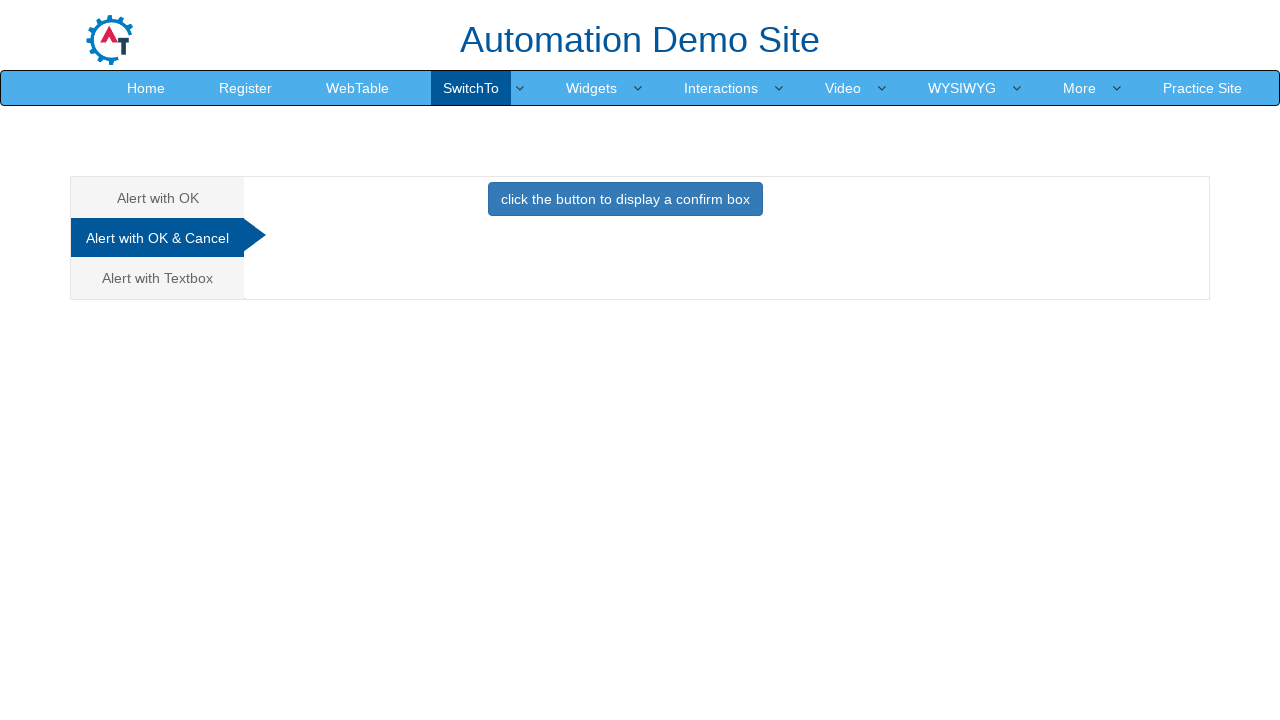

Clicked button to trigger alert with 5 second delay at (625, 199) on xpath=//button[@class='btn btn-primary']
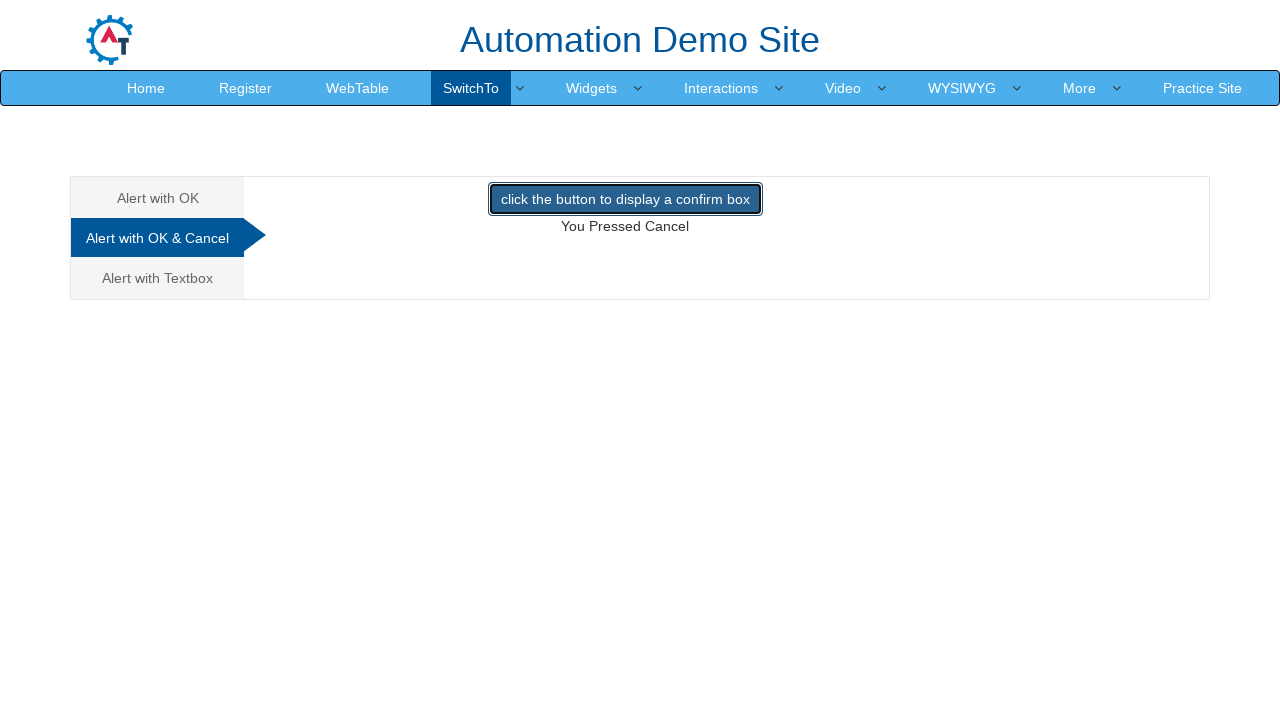

Waited 5 seconds for alert to appear
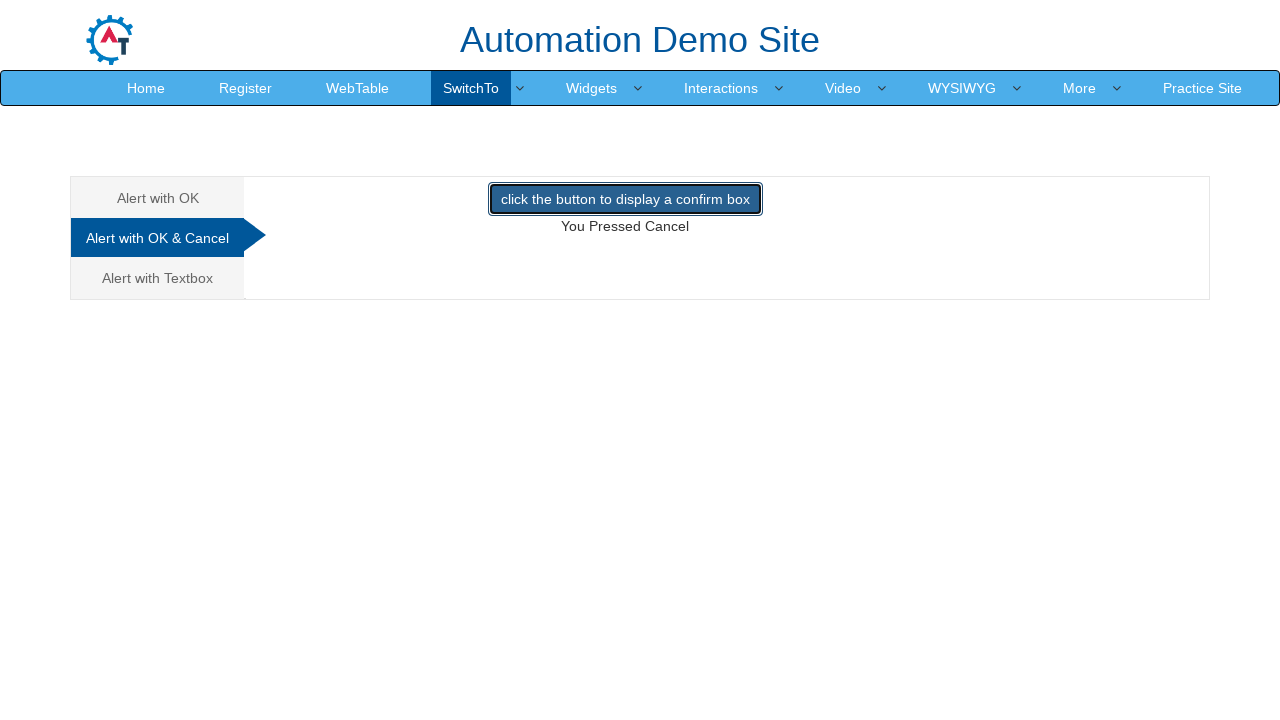

Set up dialog handler to dismiss alert
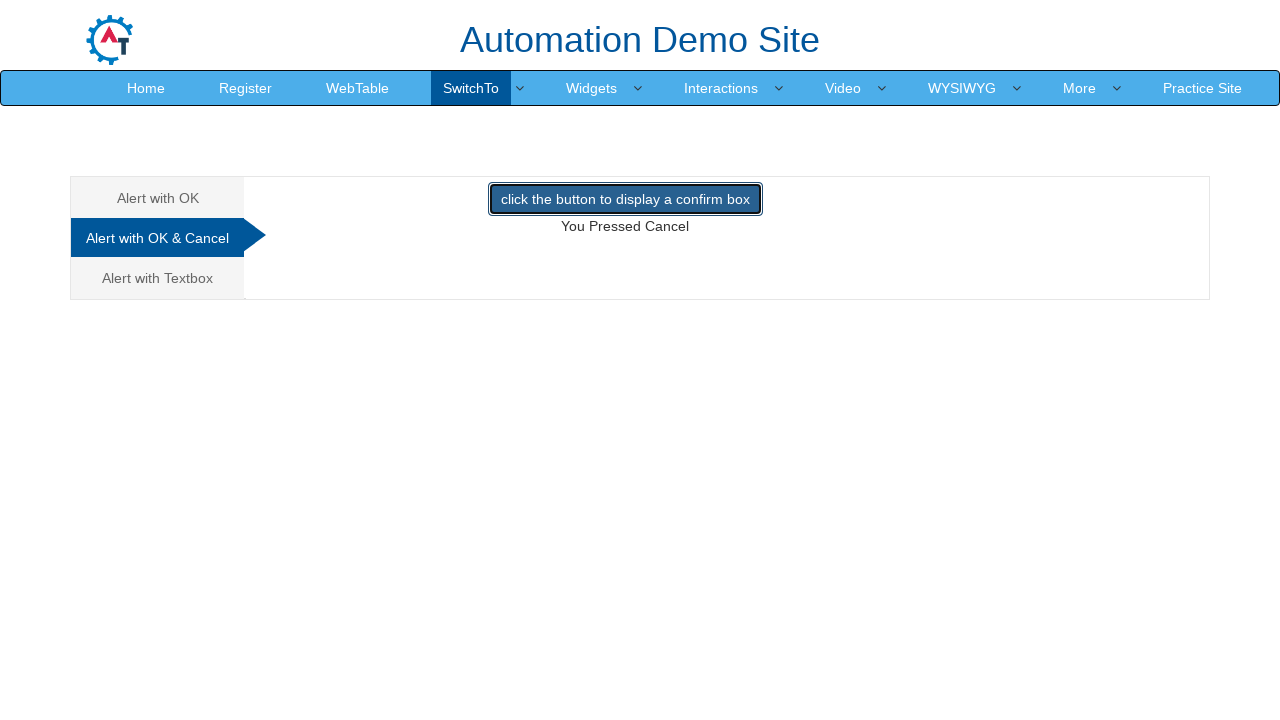

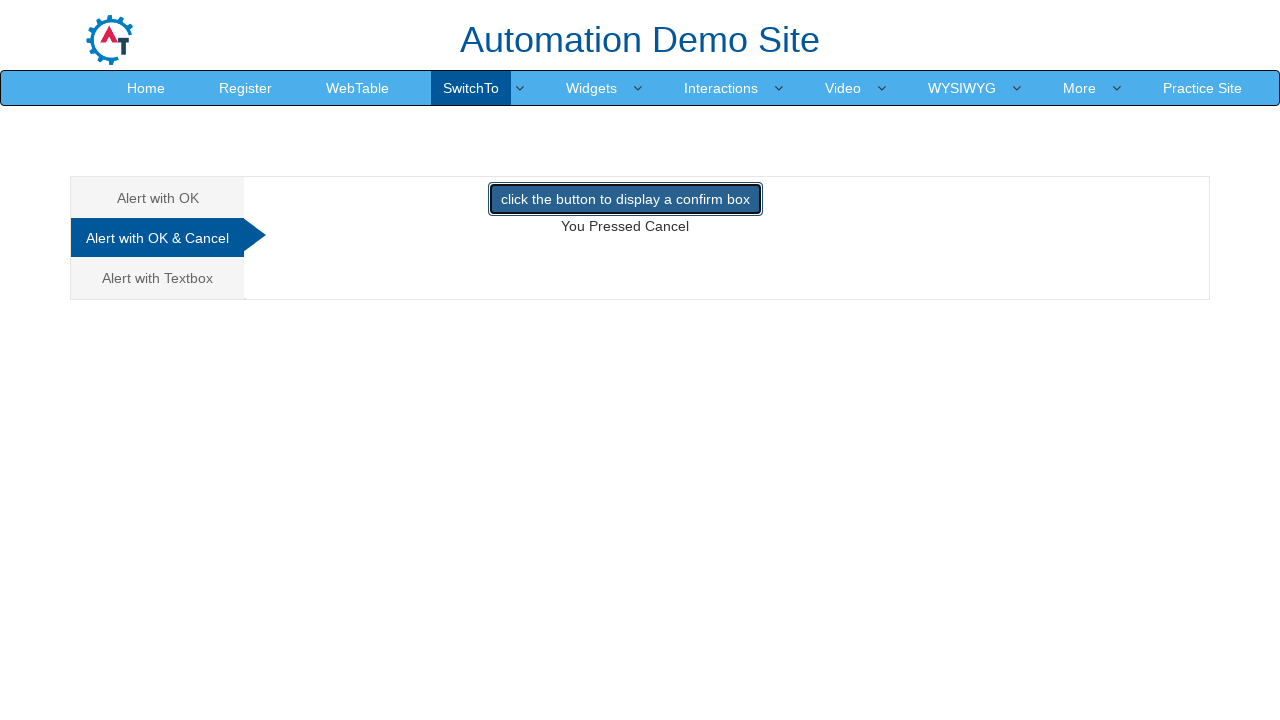